Tests handling of a random popup that may or may not appear, closing it if displayed

Starting URL: https://vnk.edu.vn/

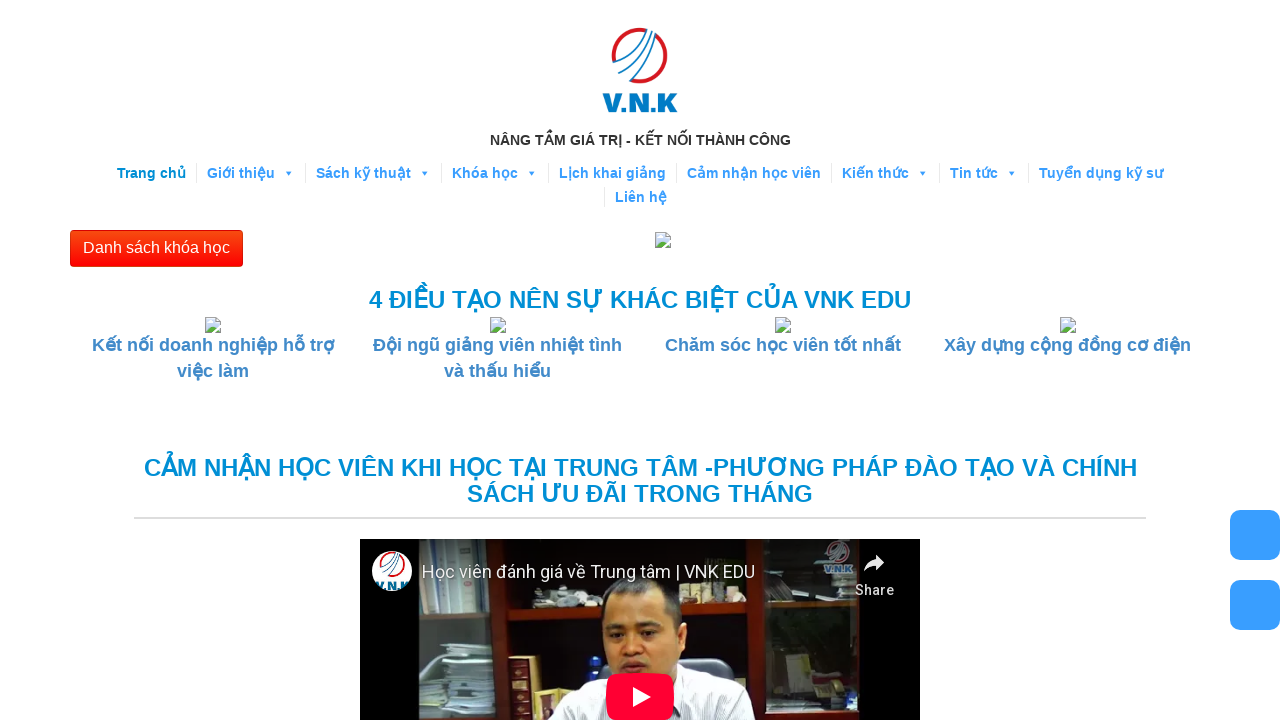

Waited 3 seconds for potential popup to appear
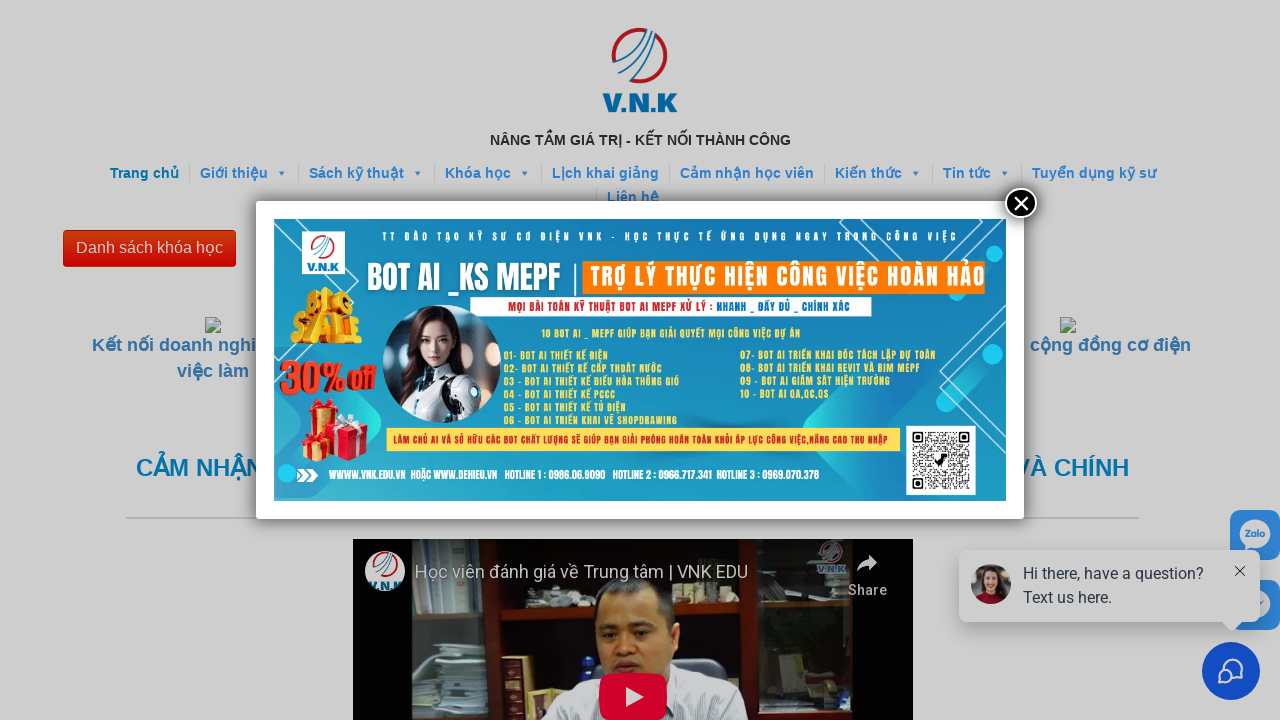

Located popup element with class 'tve_flt'
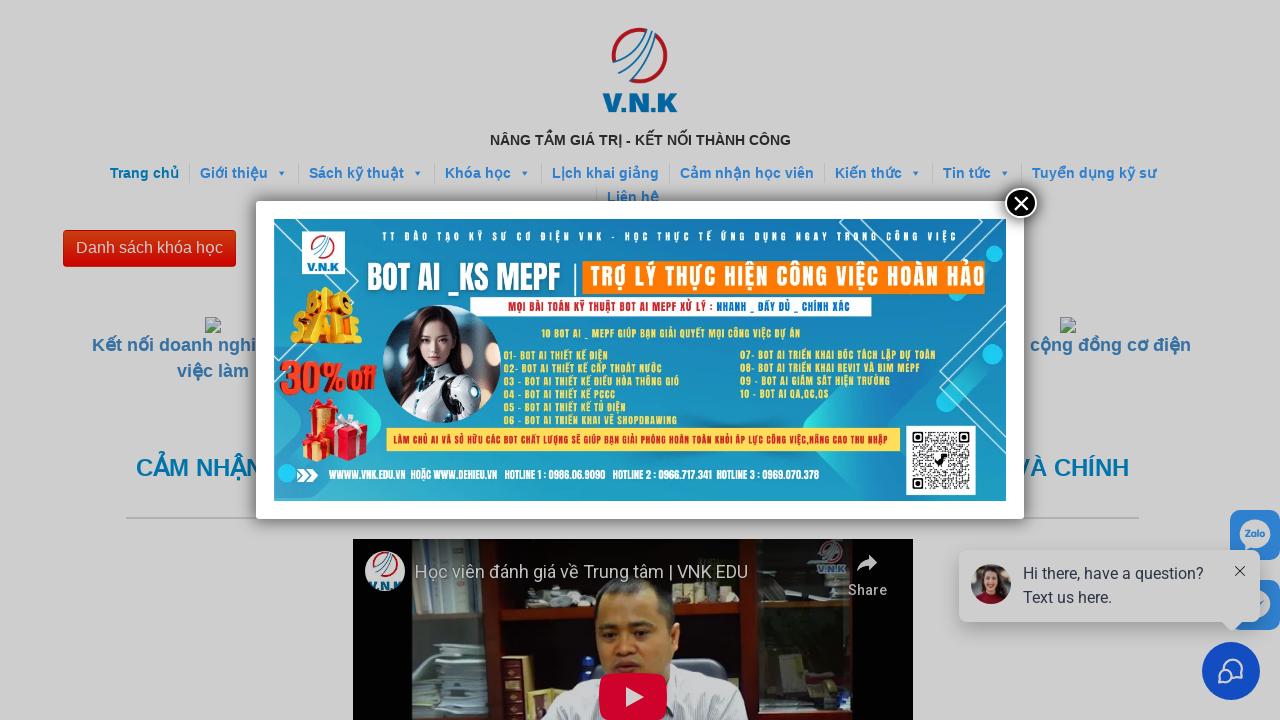

Popup was not visible, no action needed
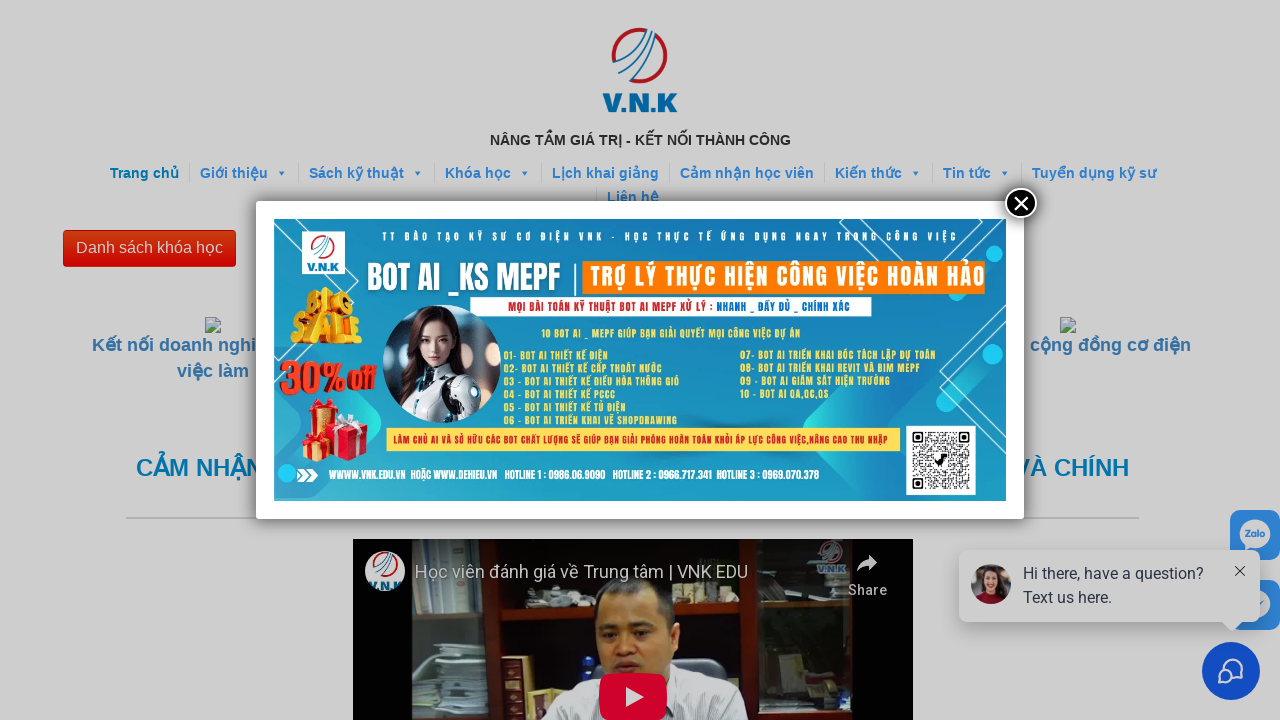

Verified that popup is not visible
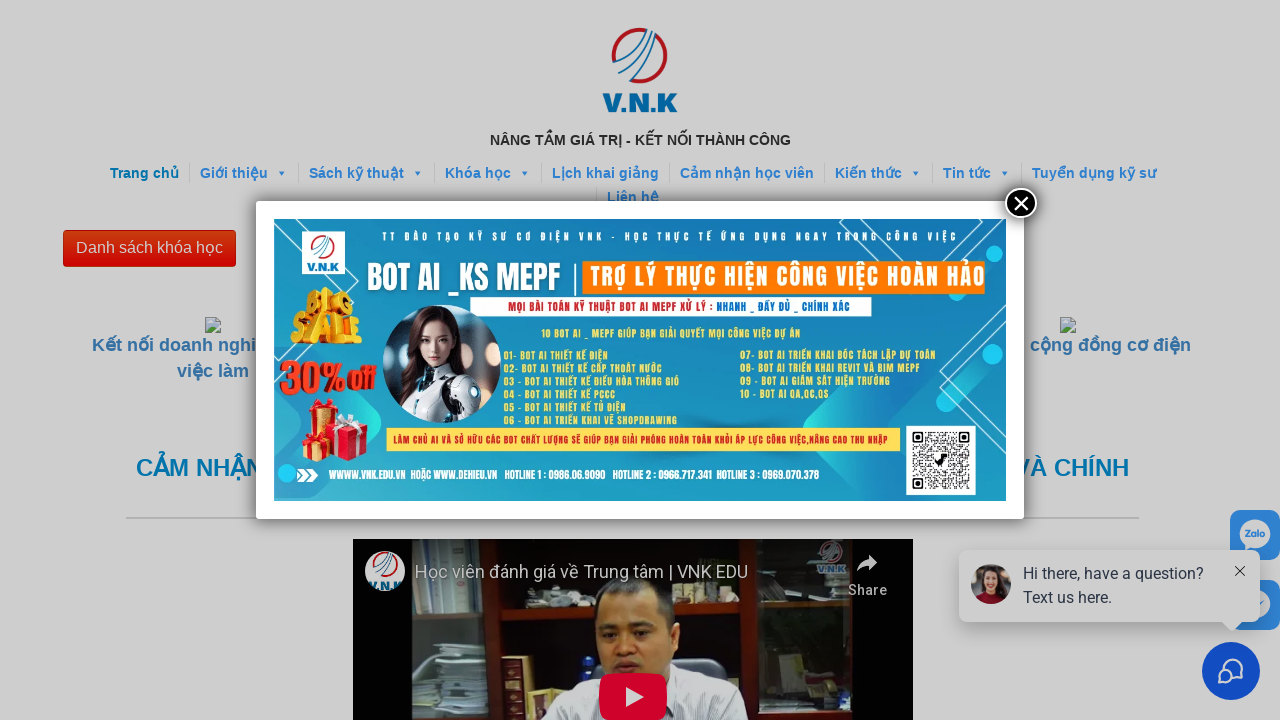

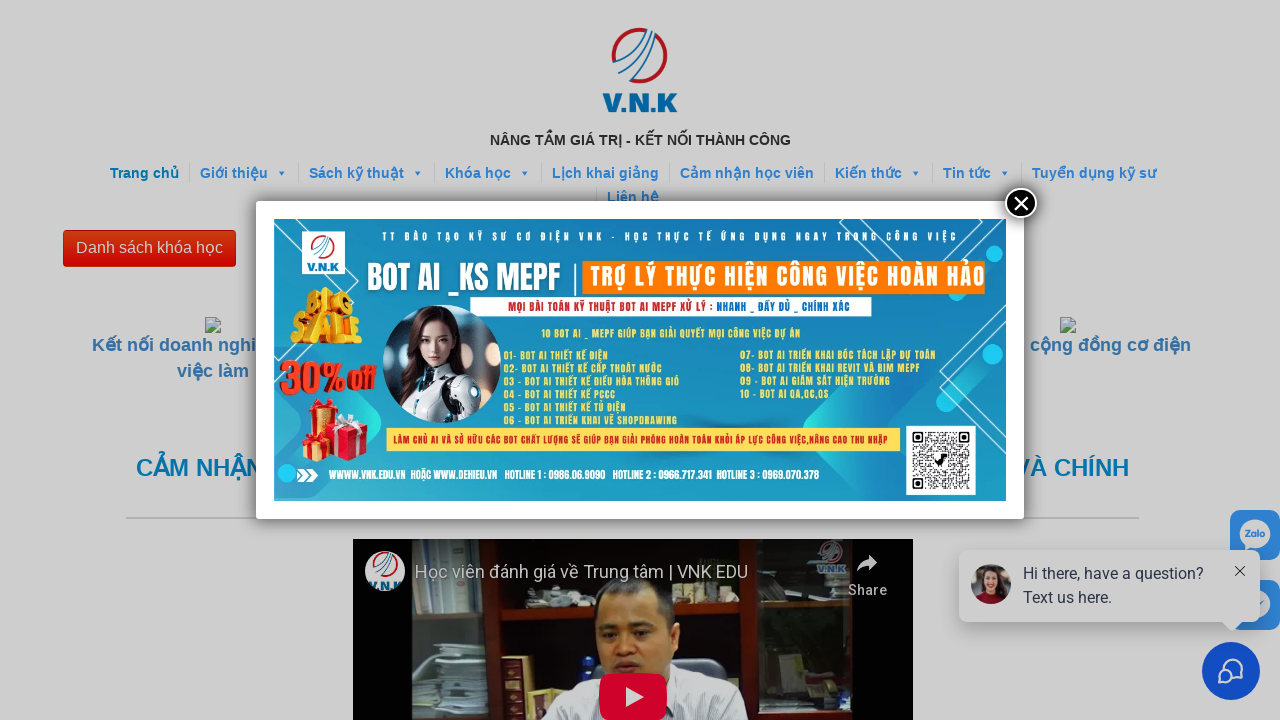